Tests a text box form by filling in user information (name, email, addresses) and submitting the form

Starting URL: https://demoqa.com/text-box

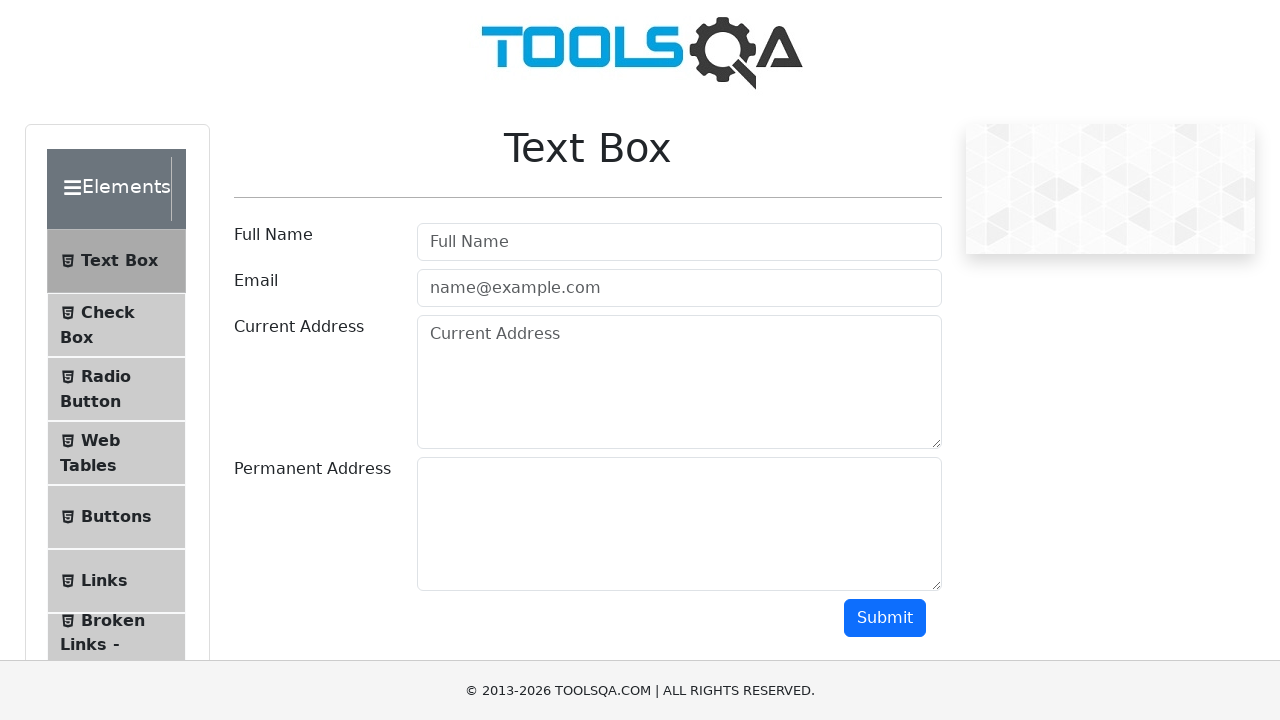

Filled user name field with 'Radwan Ahmed' on #userName
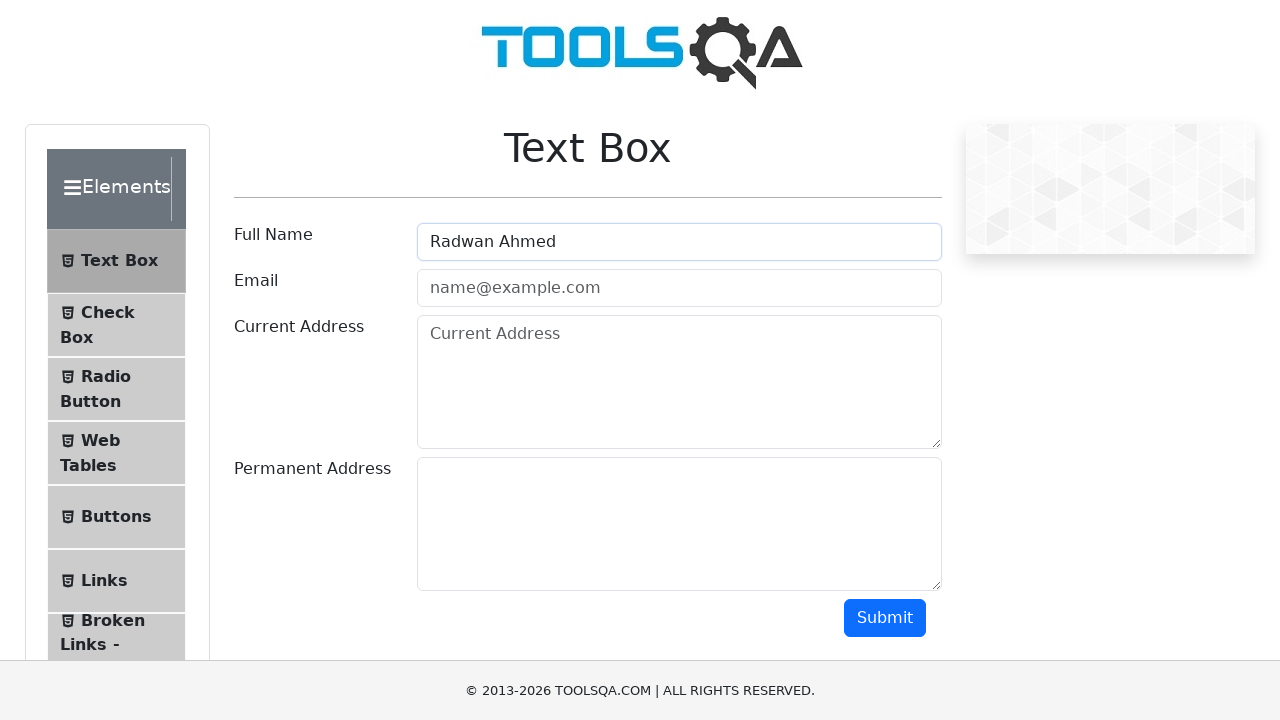

Filled email field with 'radwan@gmail.com' on #userEmail
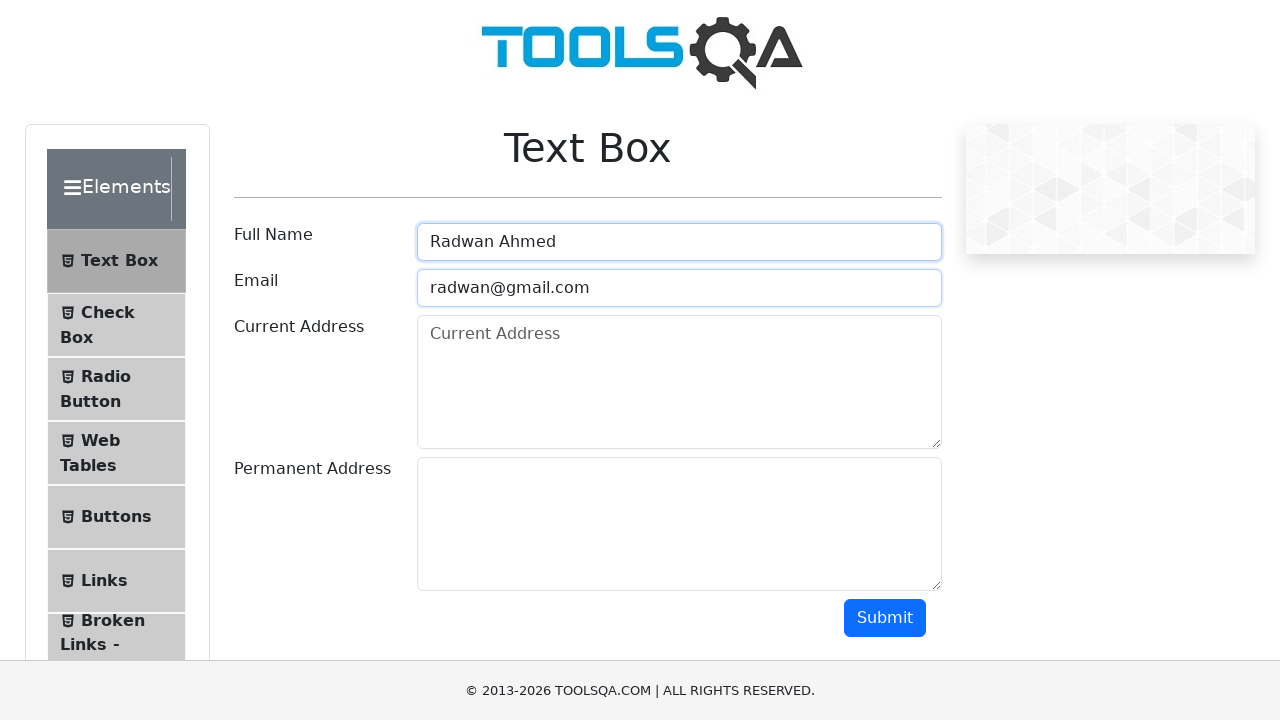

Filled current address field with 'dhaka' on #currentAddress
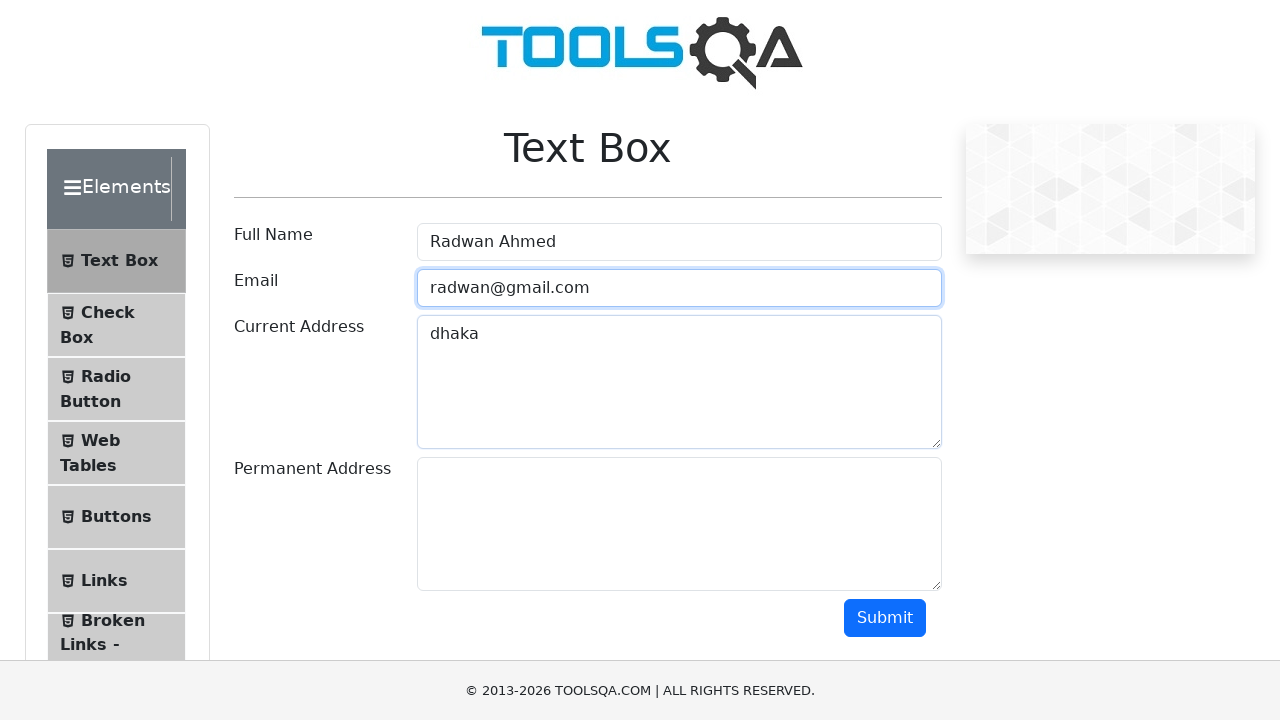

Filled permanent address field with 'Dhaka' on #permanentAddress
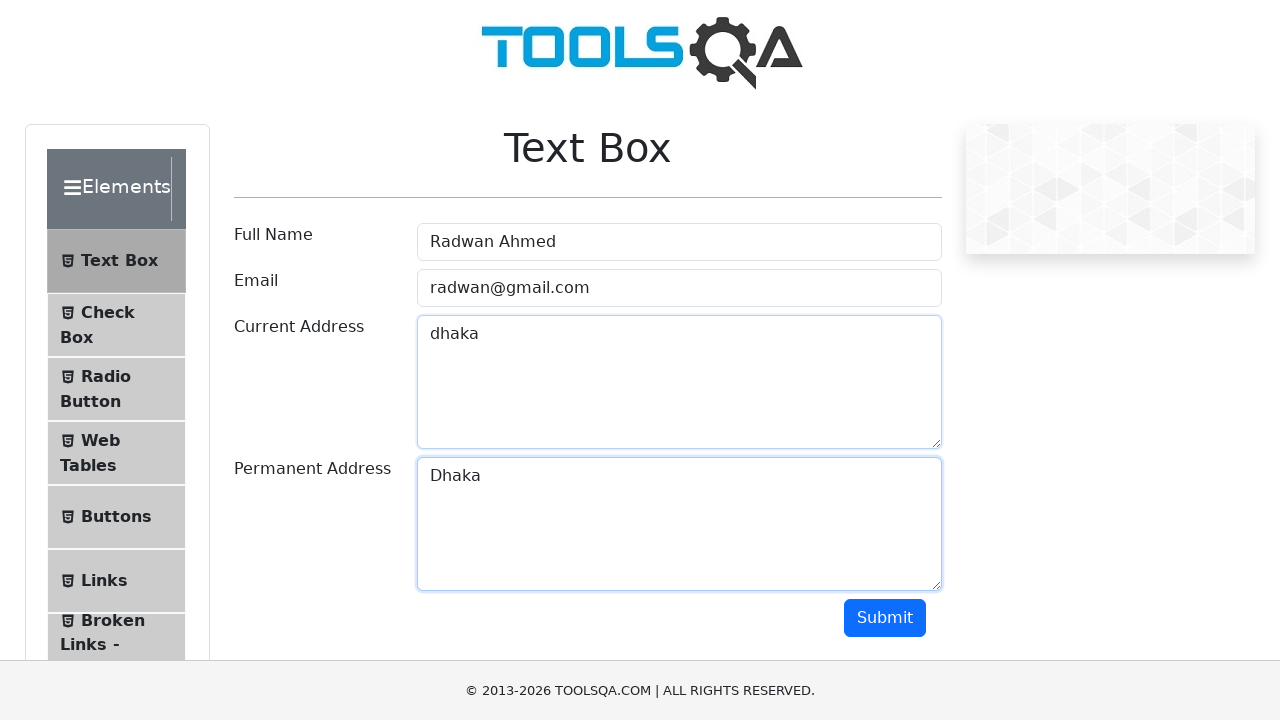

Clicked submit button to submit the form at (885, 618) on #submit
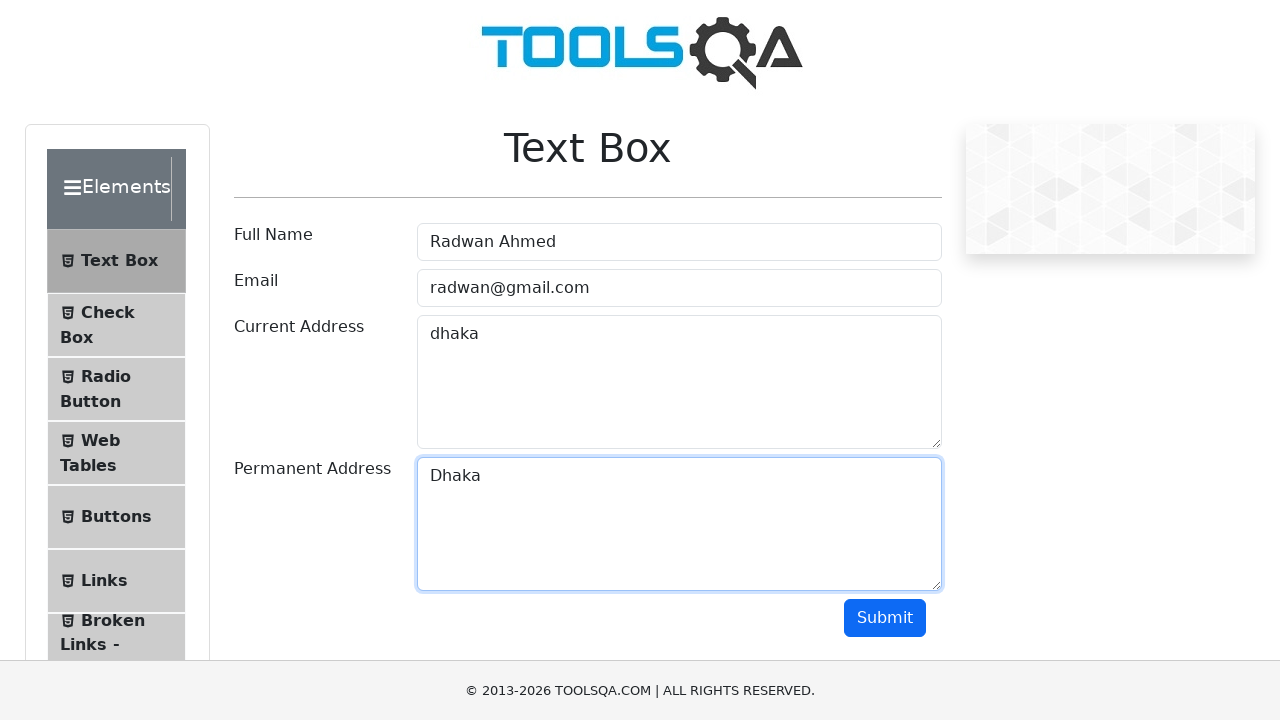

Waited 2 seconds for form submission to complete
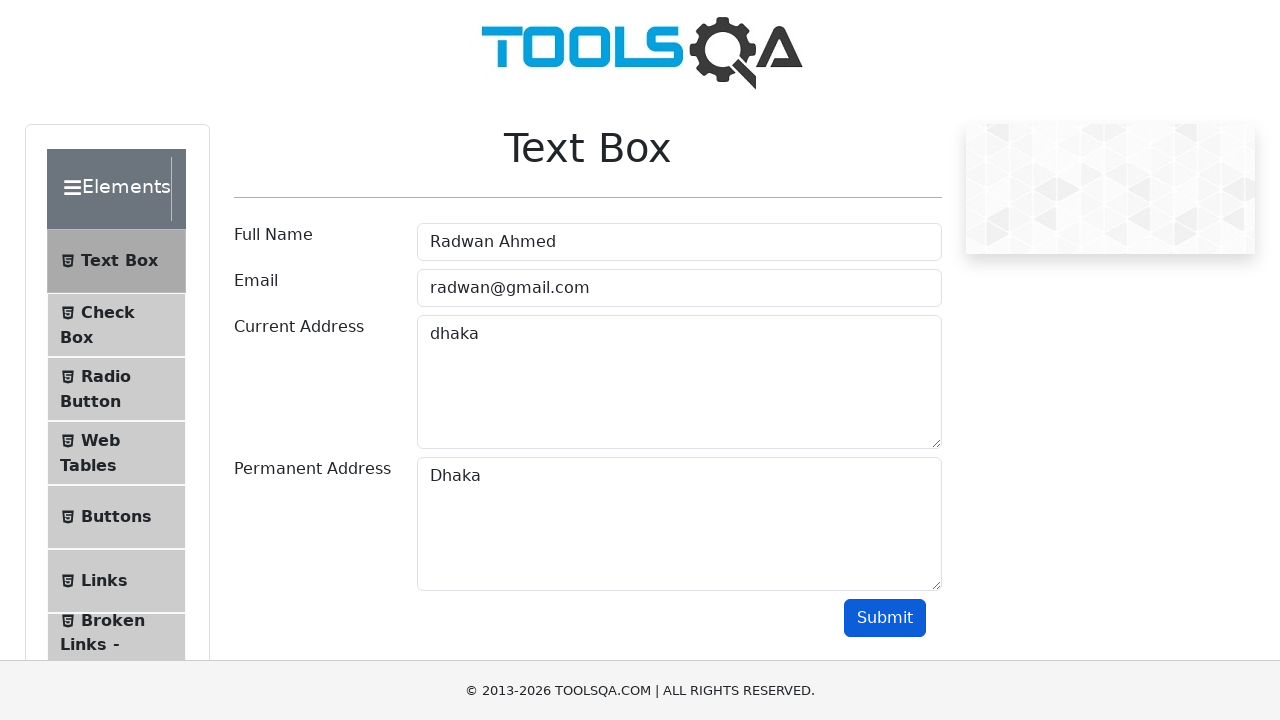

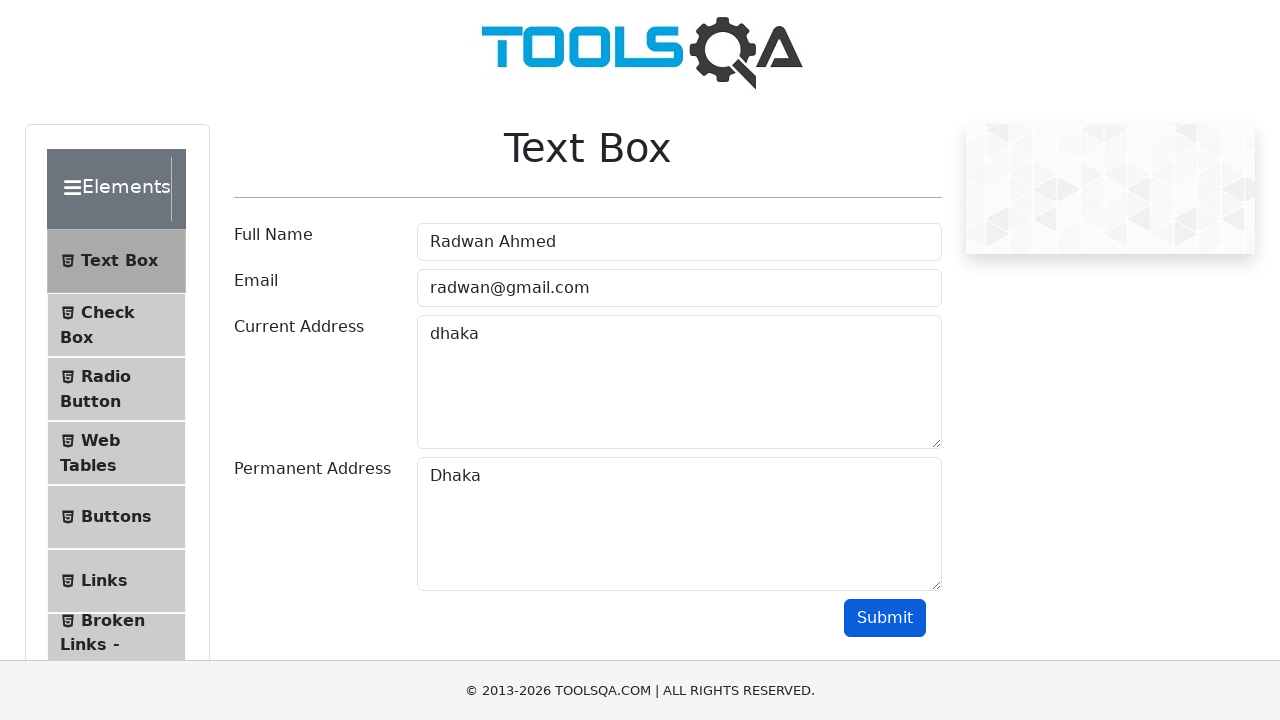